Tests that hovering over the demos button reveals the dropdown menu

Starting URL: http://mhunterak.github.io/index.html

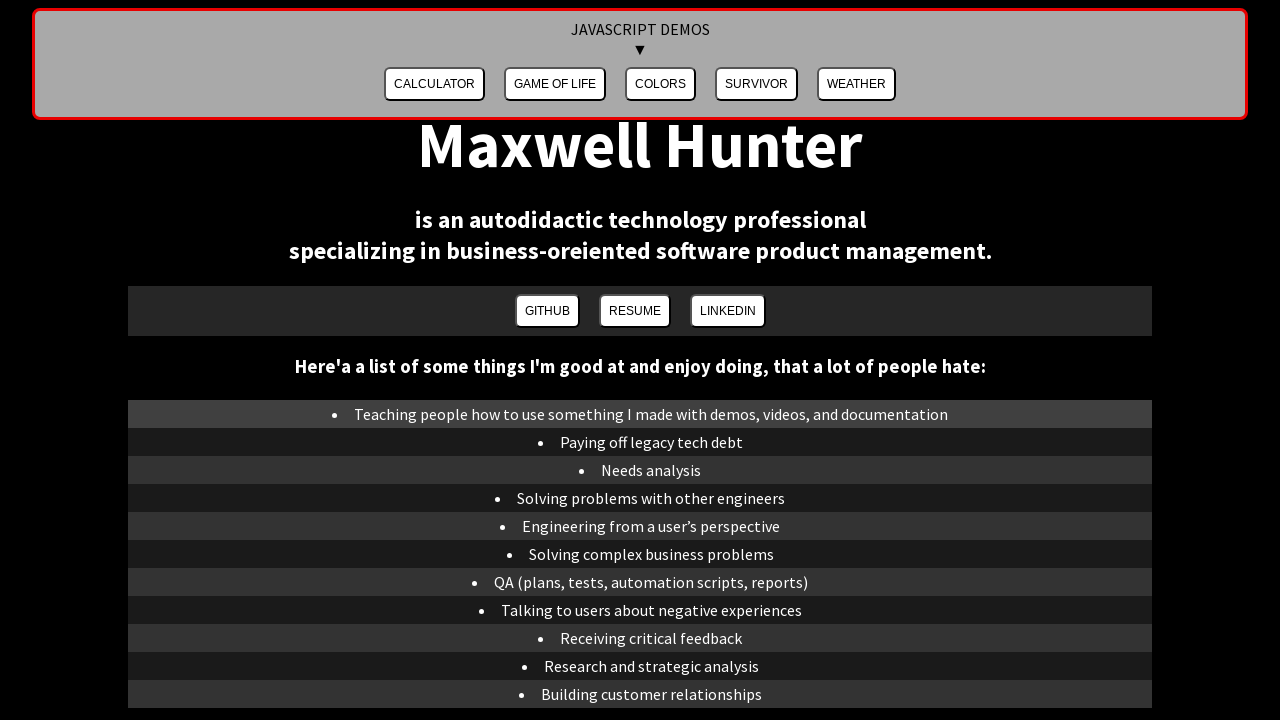

Navigated to index page
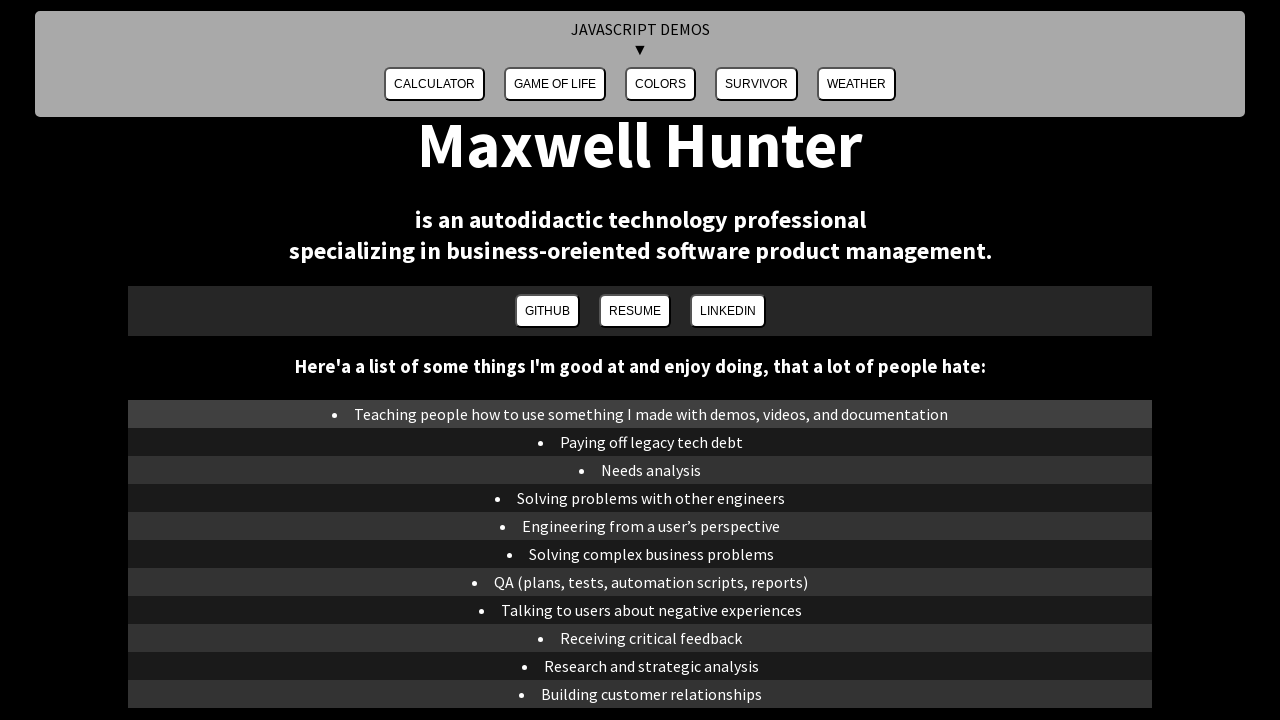

Hovered over demos button at (640, 64) on #demosButton
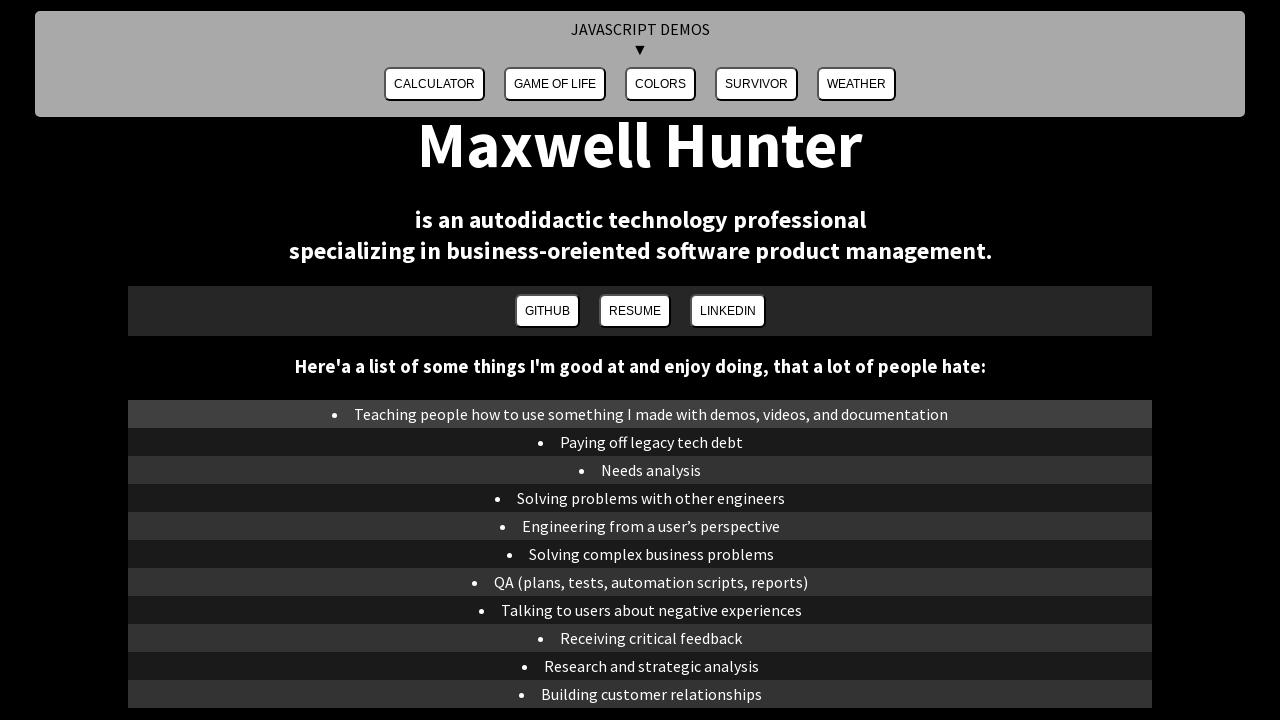

Verified that demos dropdown menu is visible
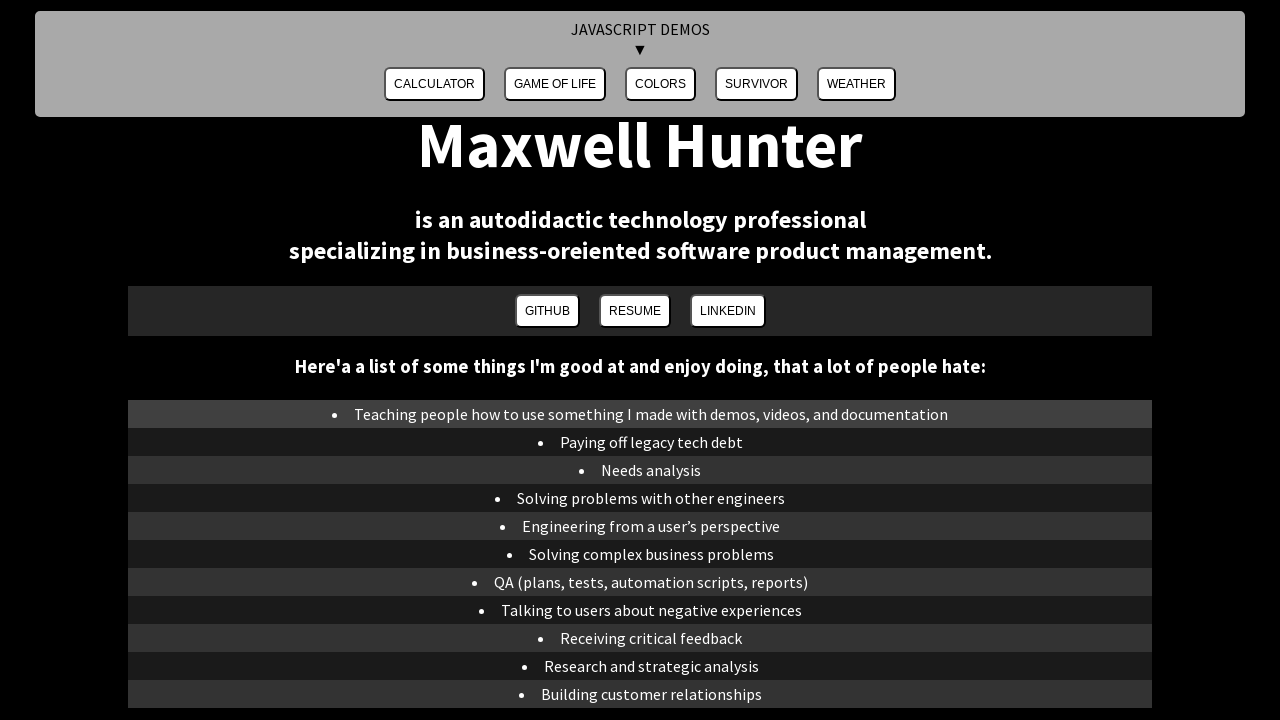

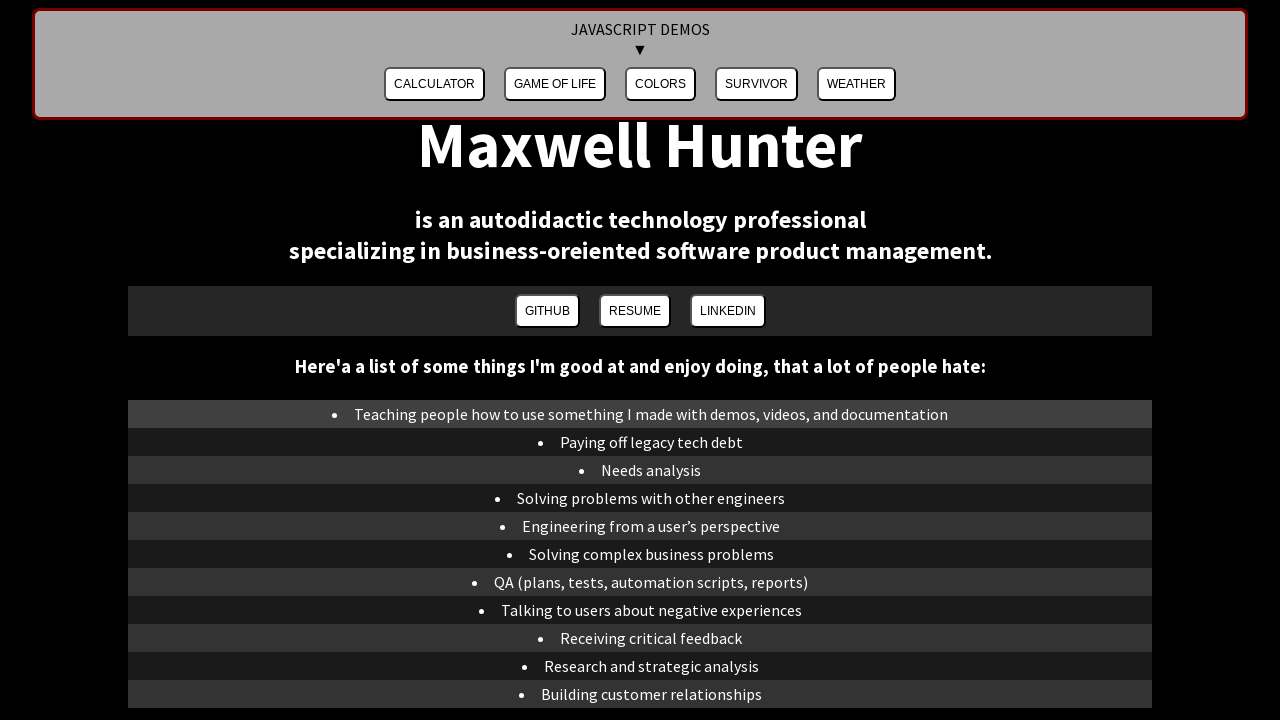